Tests multi-window handling by clicking links that open new windows, then closing all child windows while keeping the parent window open.

Starting URL: https://the-internet.herokuapp.com/windows

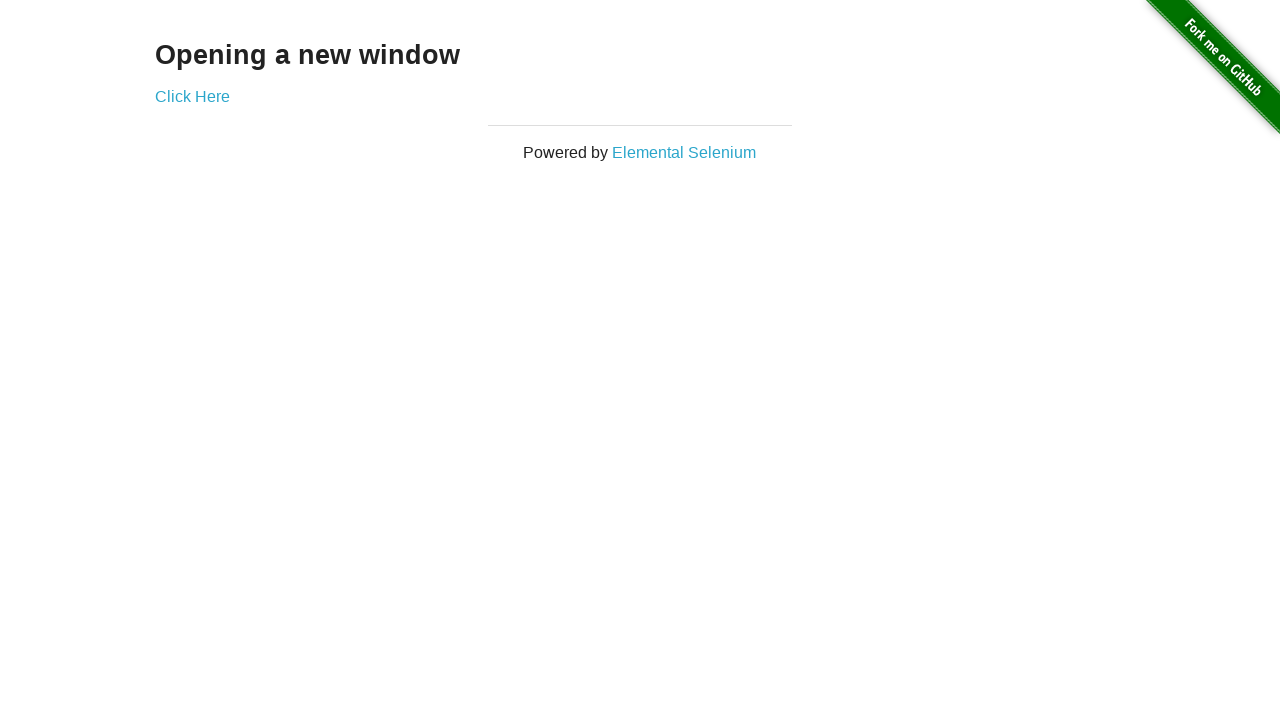

Navigated to multi-window test page
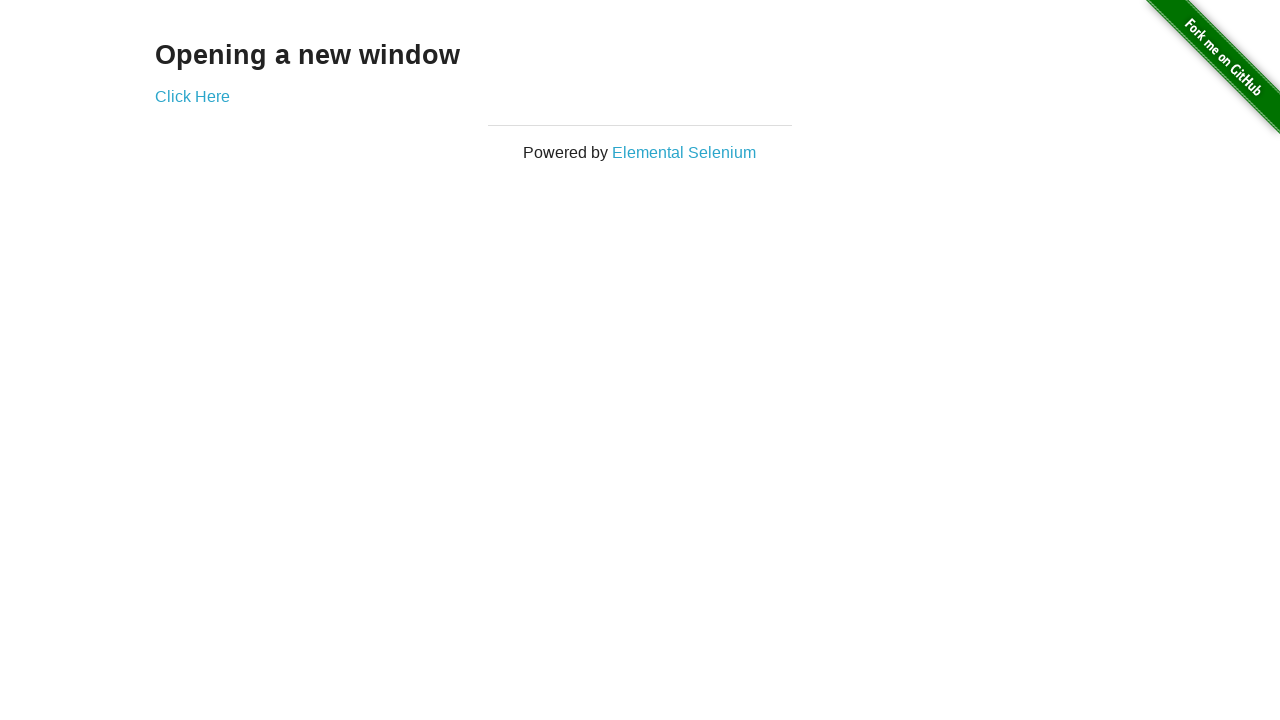

Clicked 'Click Here' link to open first new window at (192, 96) on text=Click Here
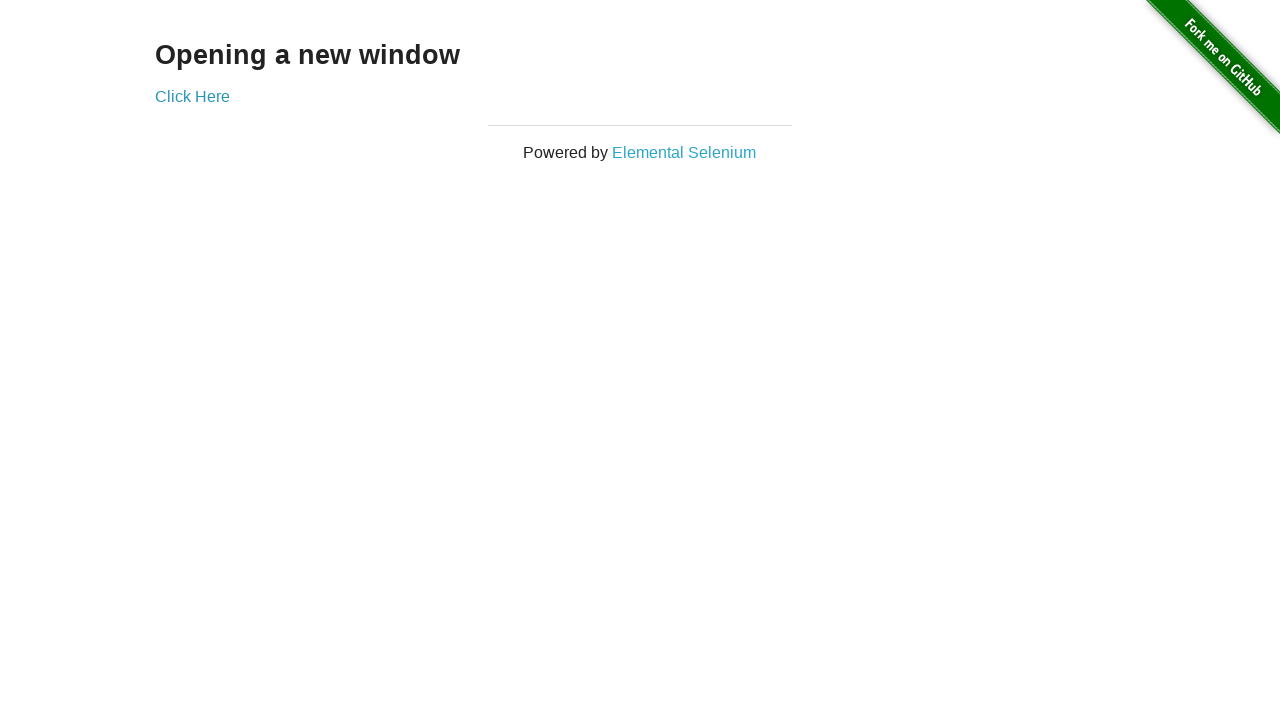

Waited 2 seconds for first new window to open
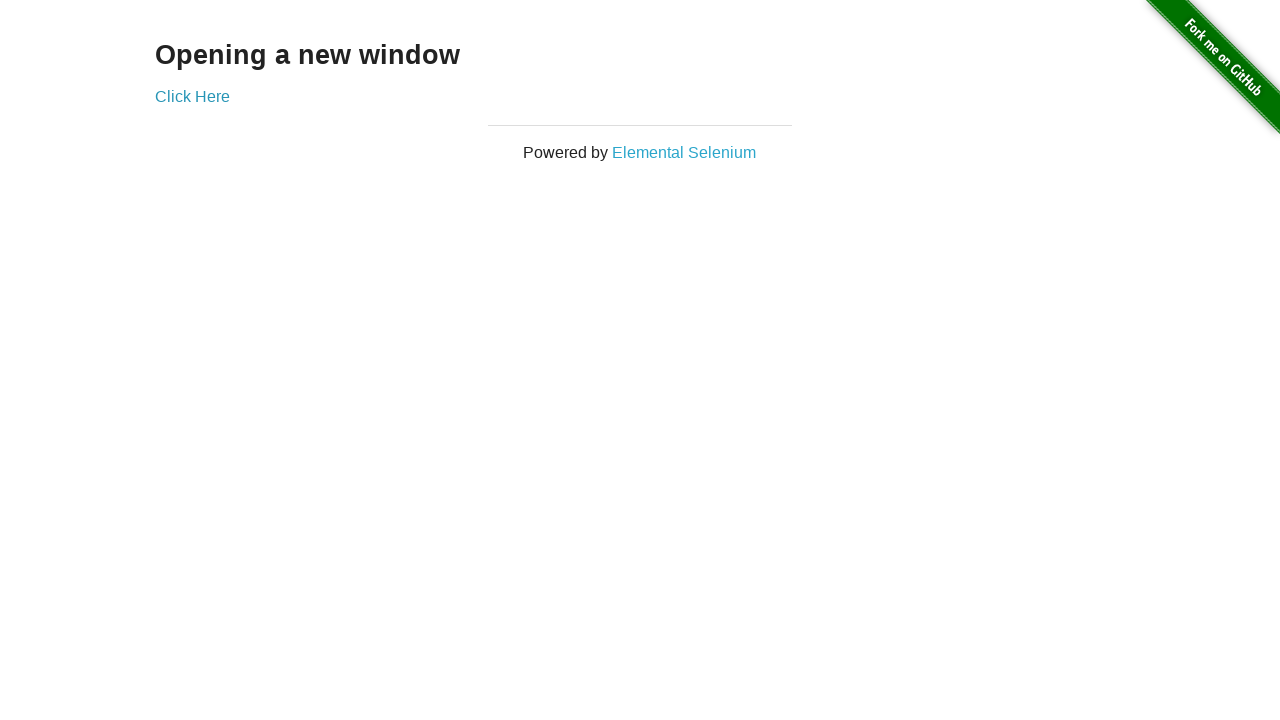

Clicked 'Elemental Selenium' link to open second new window at (684, 152) on text=Elemental Selenium
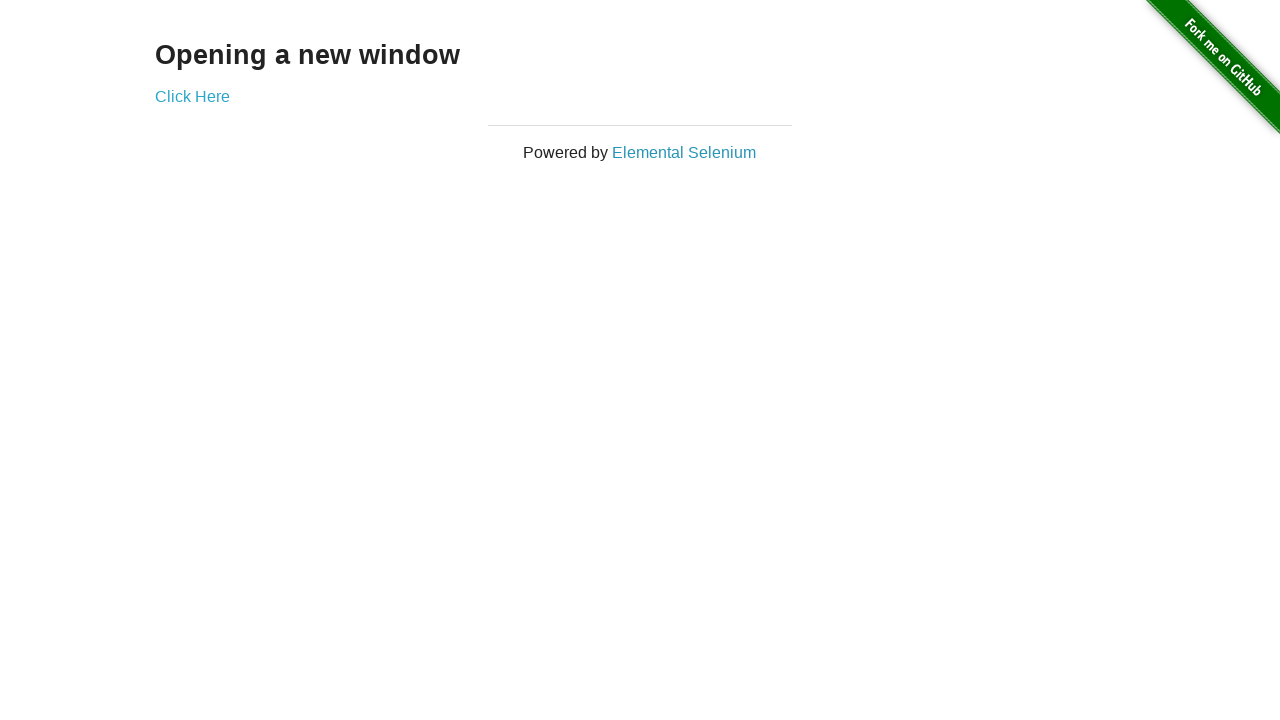

Waited 2 seconds for second new window to open
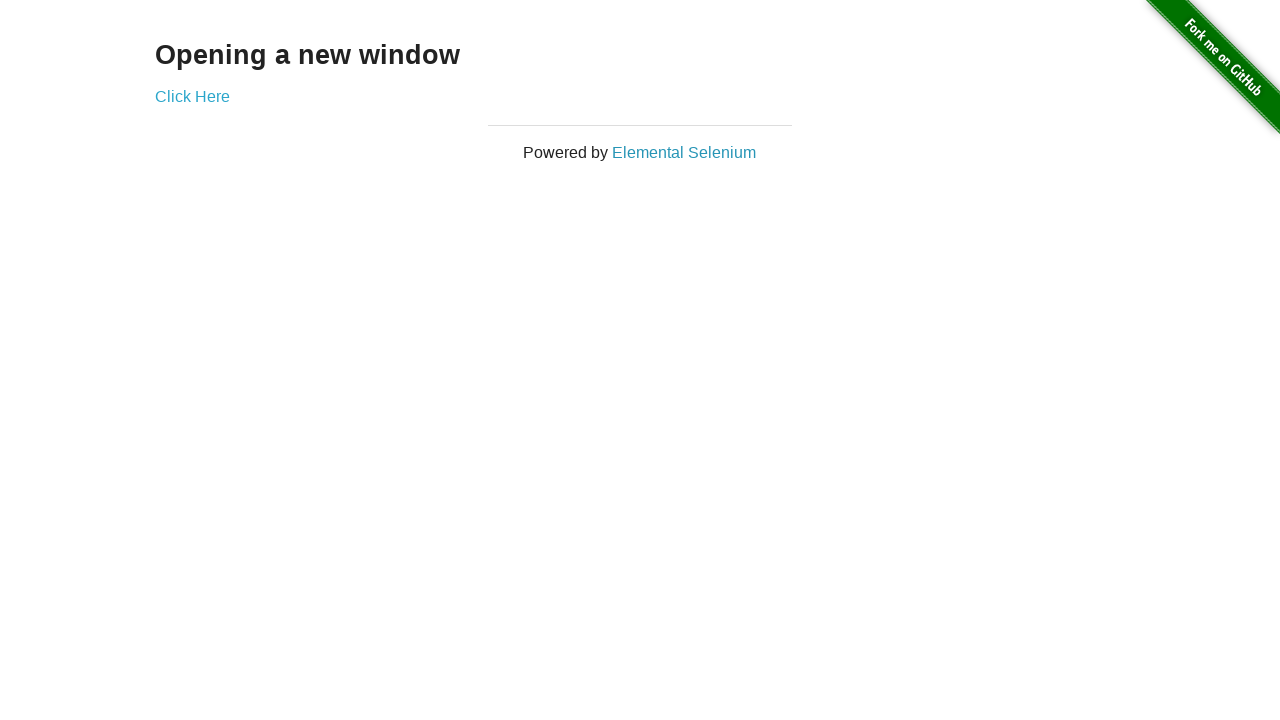

Identified parent window
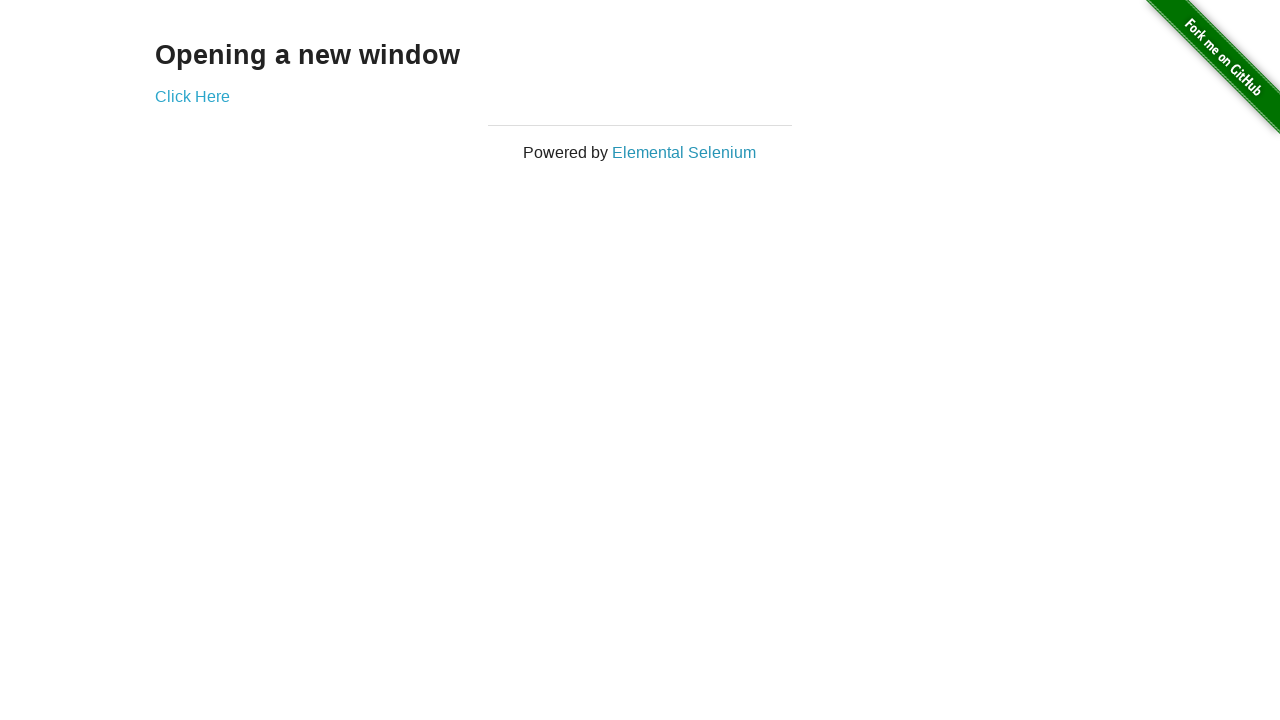

Retrieved all open windows from context
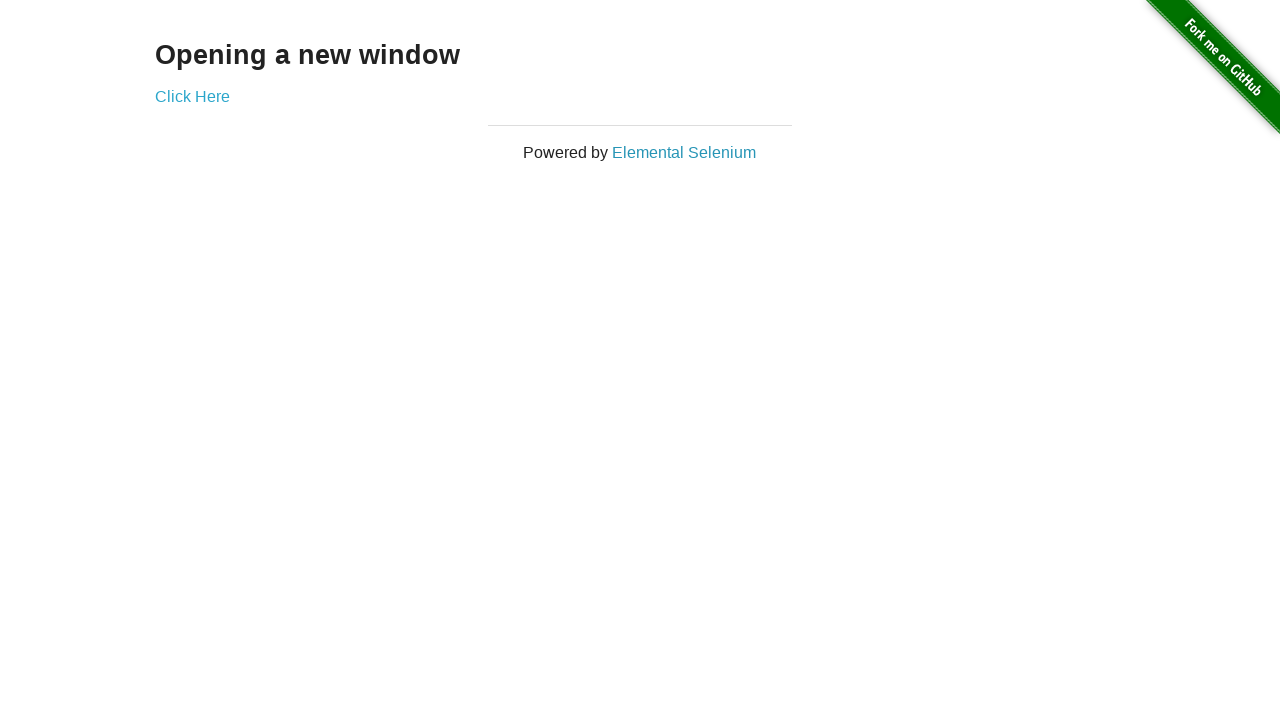

Closed child window
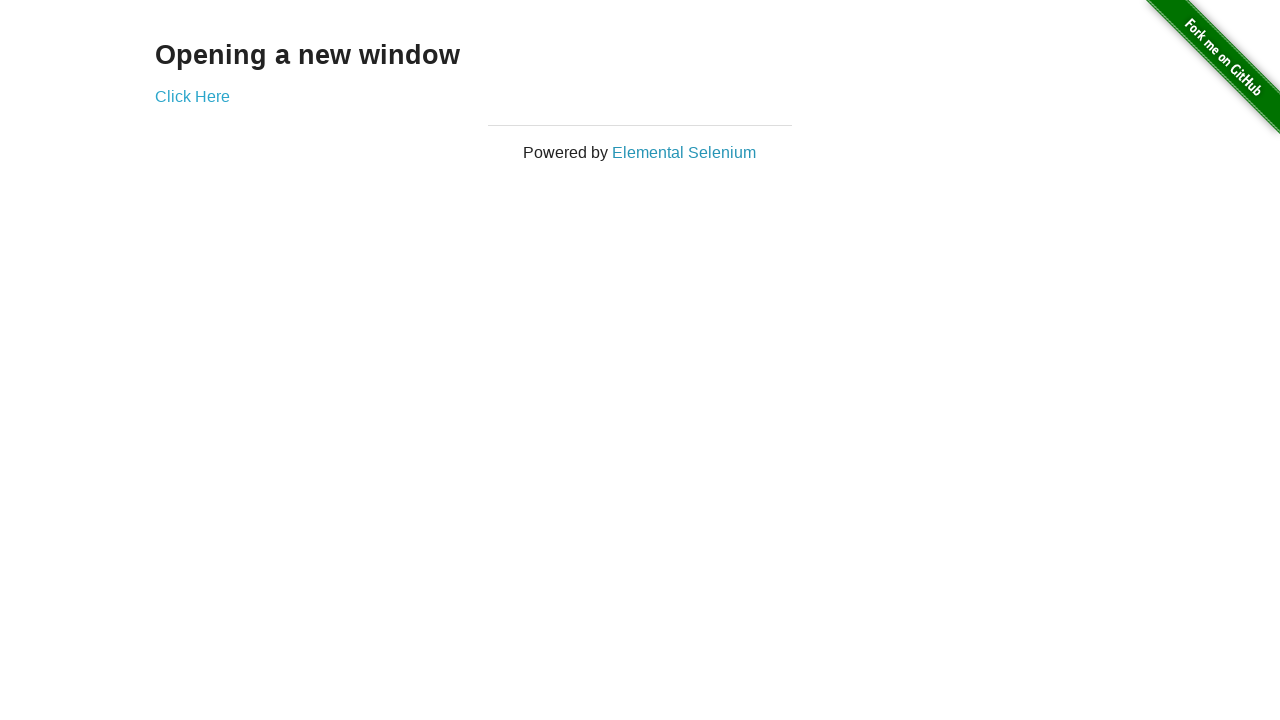

Closed child window
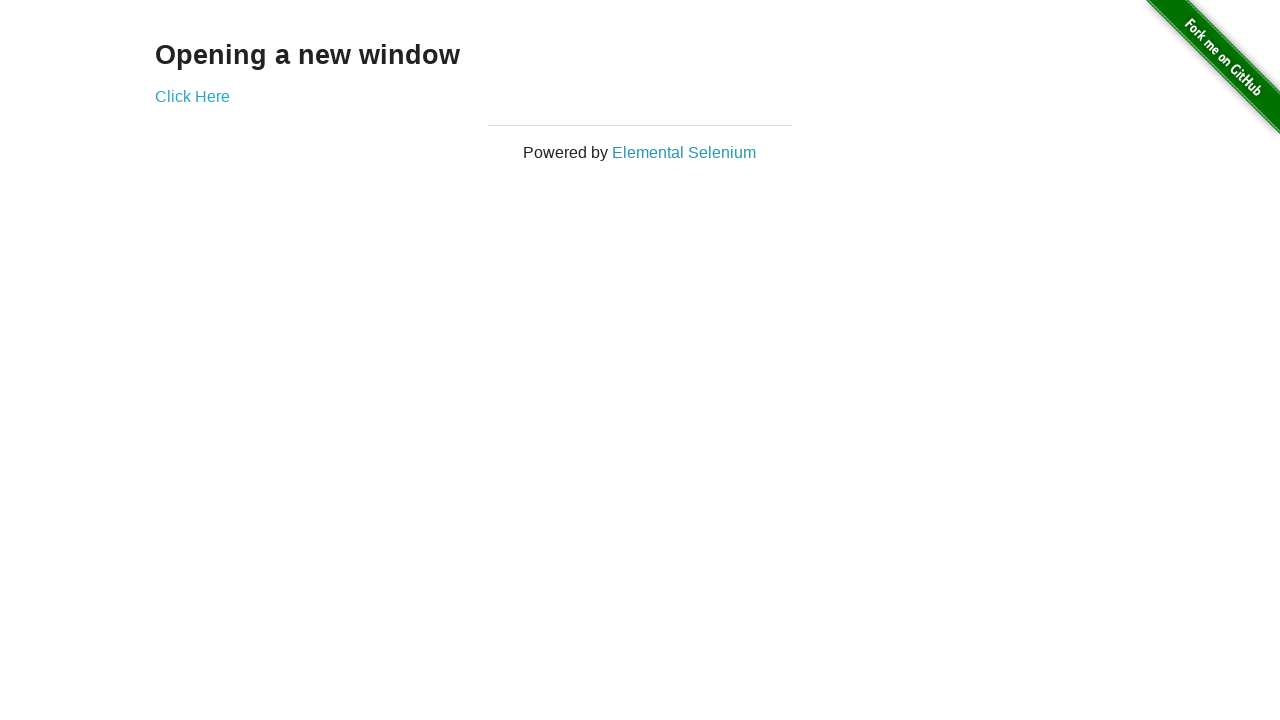

All child windows closed, parent window remains open
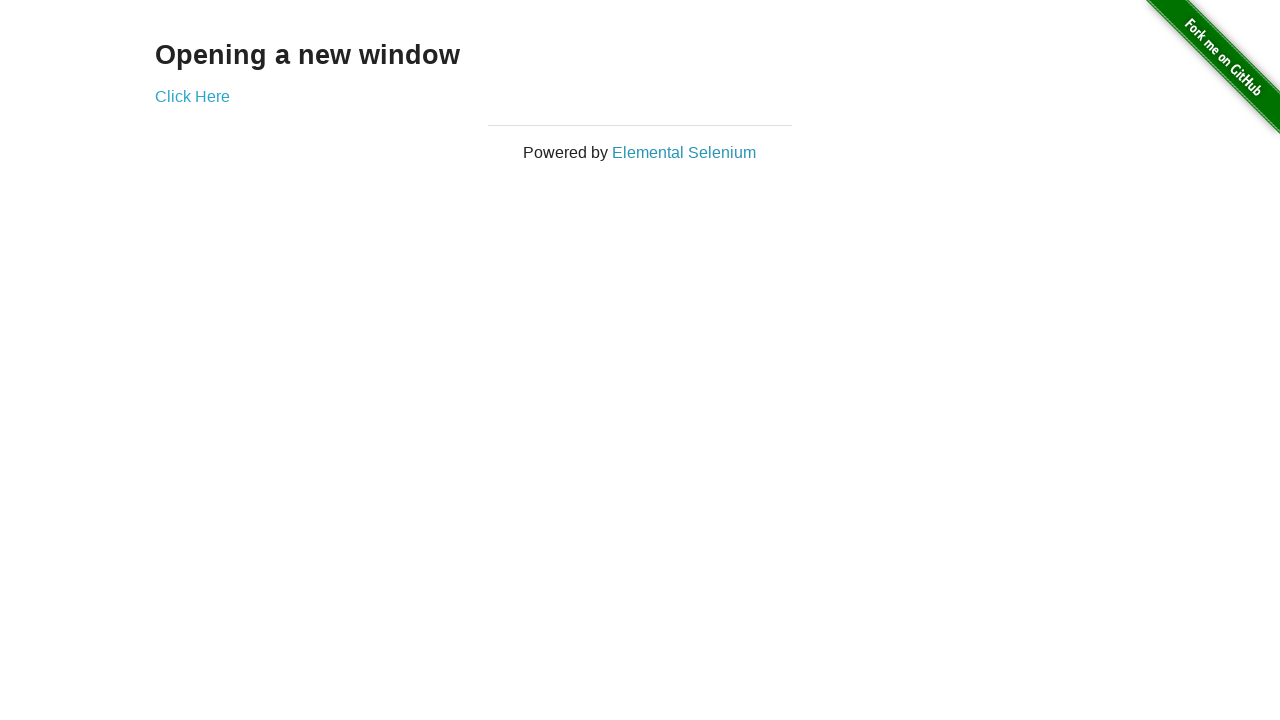

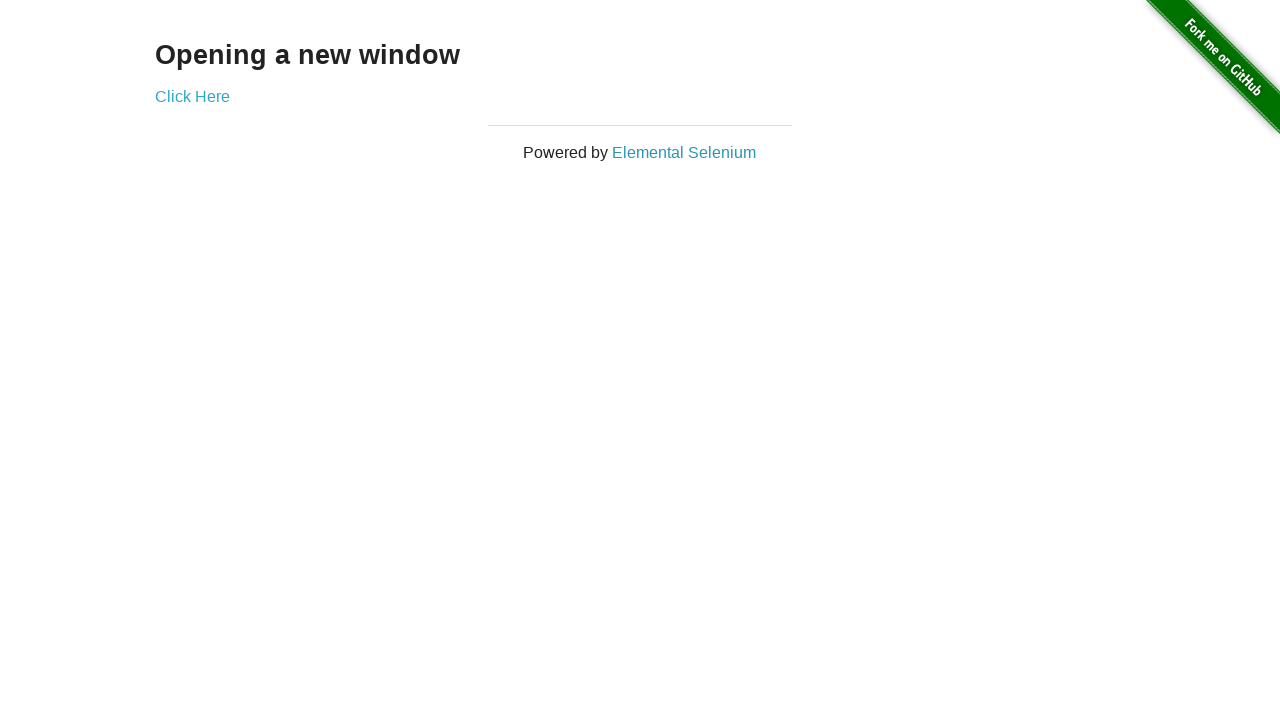